Tests login validation by submitting the form with empty password field and verifying the error message

Starting URL: https://www.saucedemo.com/

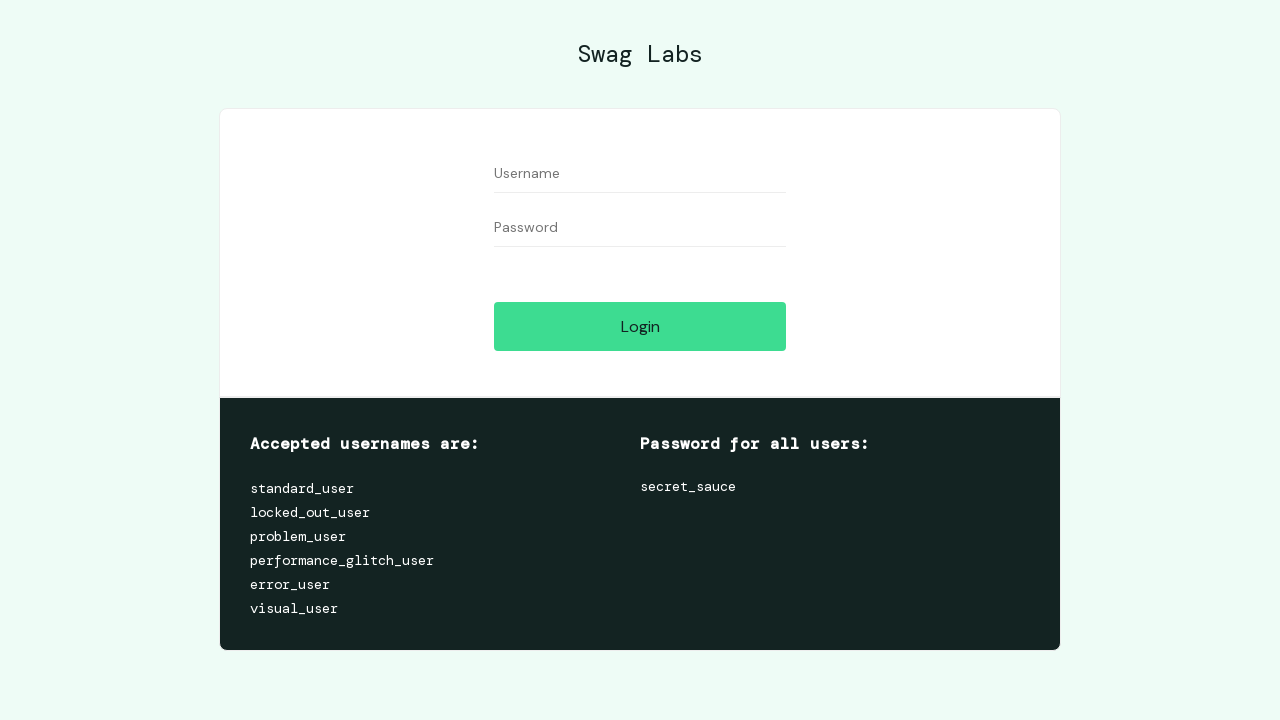

Filled username field with 'standard_user' on input[data-test='username']
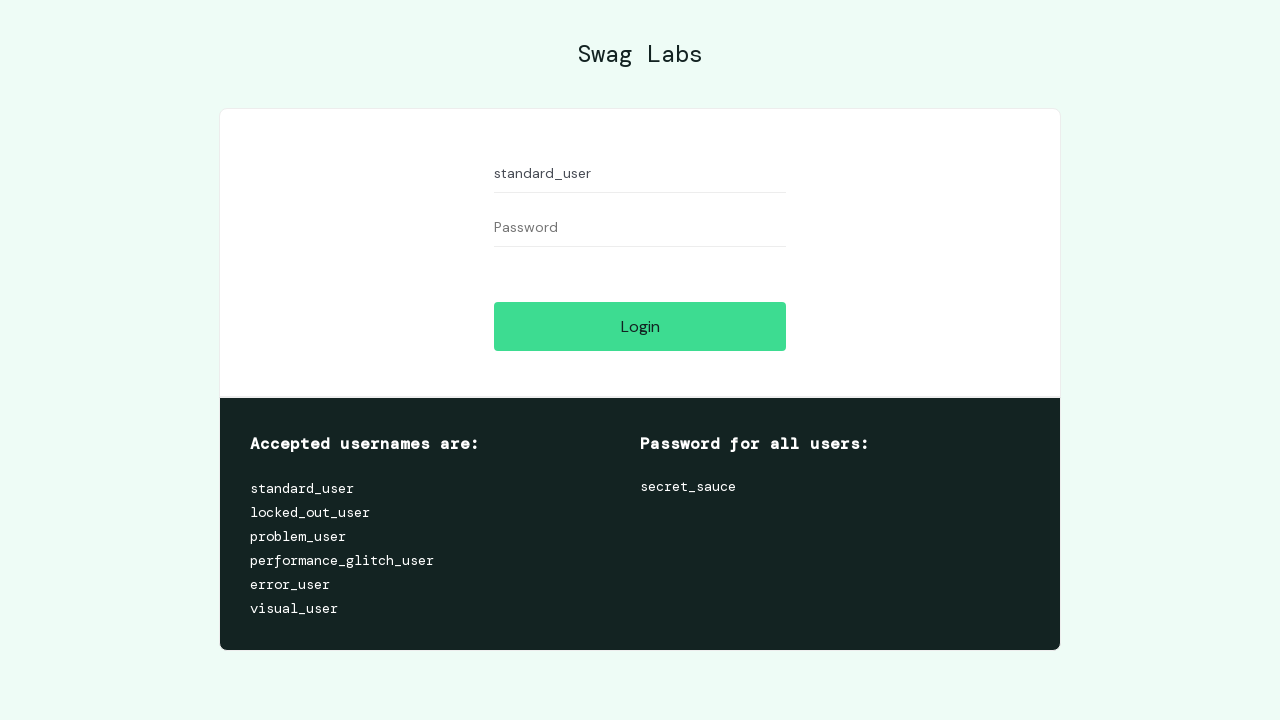

Password field left empty on input[data-test='password']
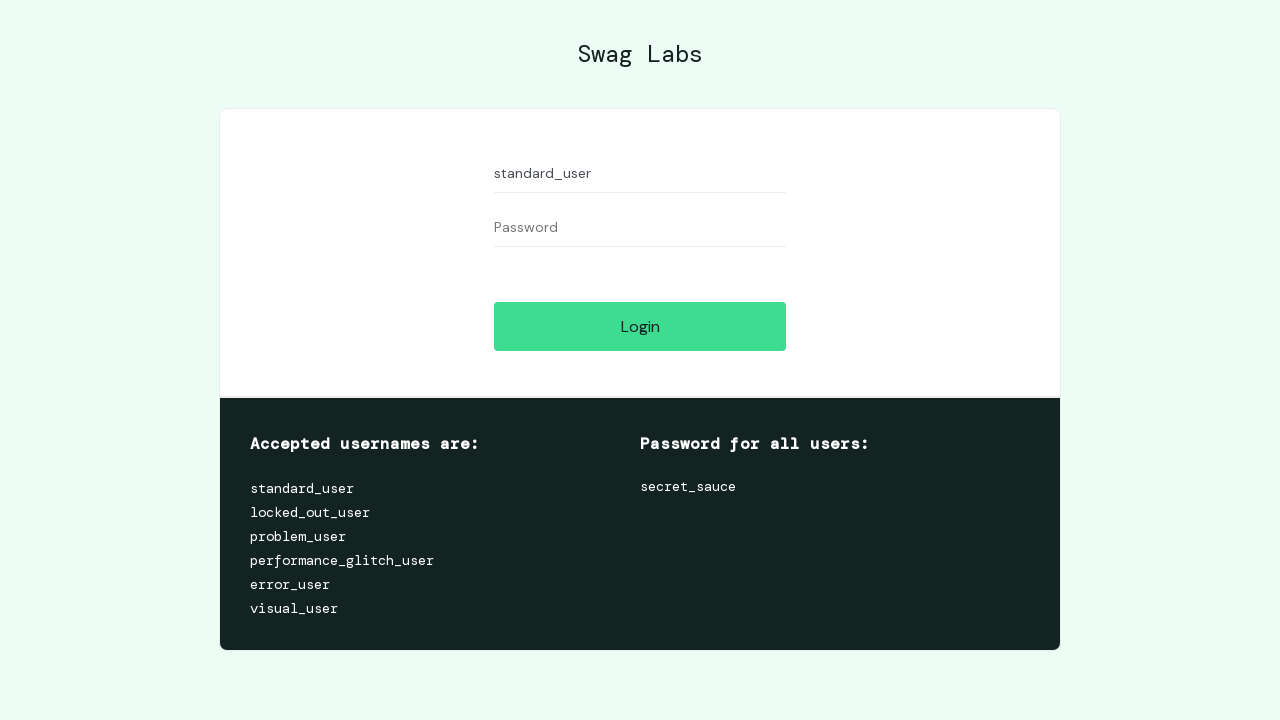

Clicked login button with empty password at (640, 326) on input[data-test='login-button']
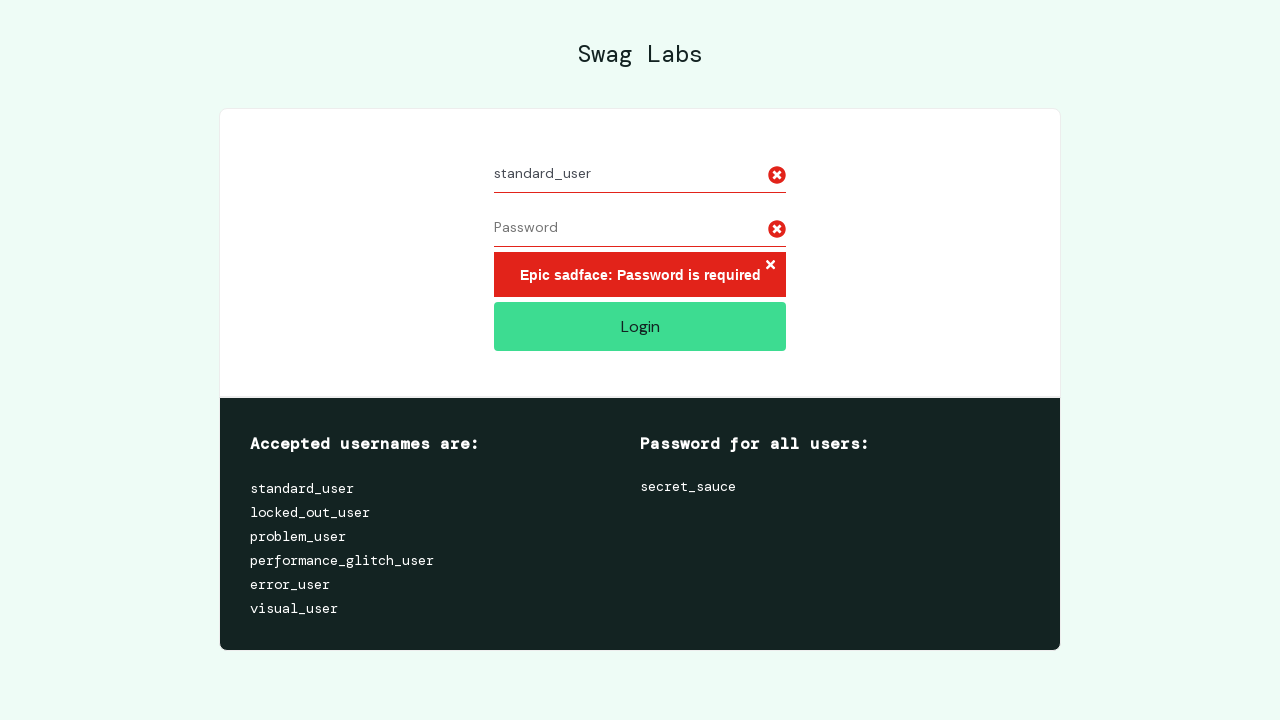

Error message appeared for empty password field
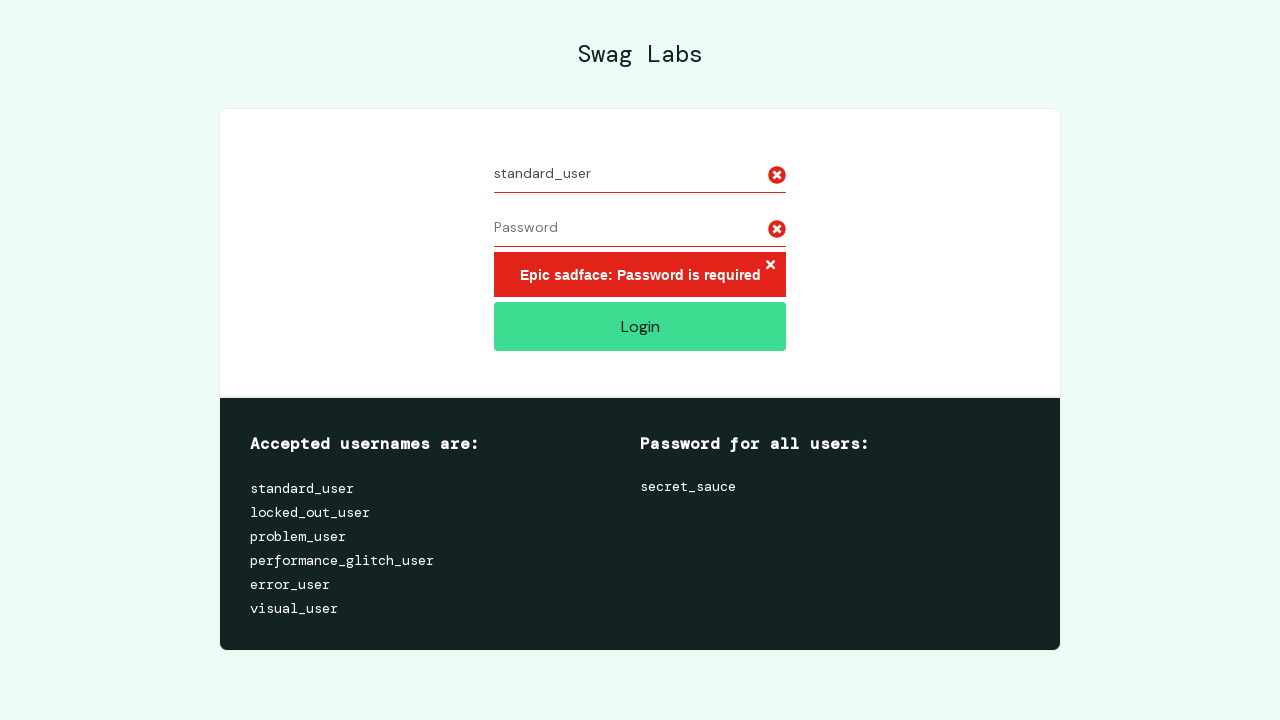

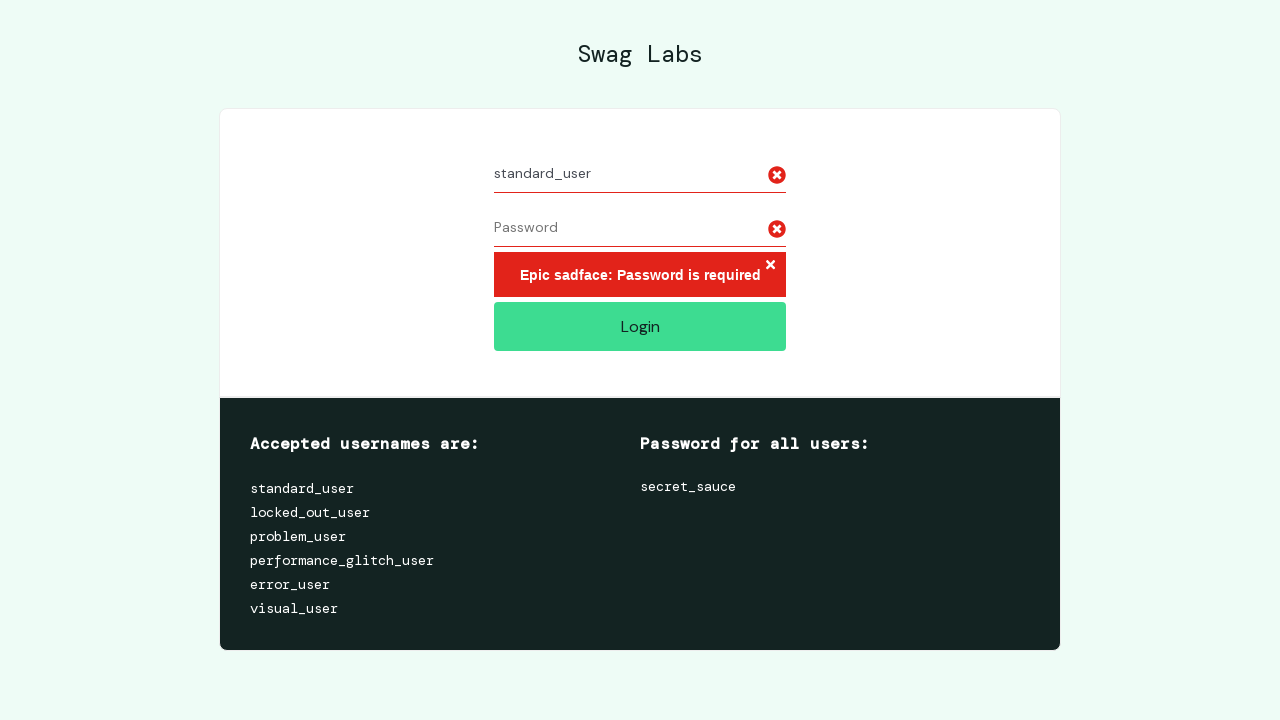